Launches the Bajaj Auto website homepage and verifies it loads successfully

Starting URL: https://www.bajajauto.com/

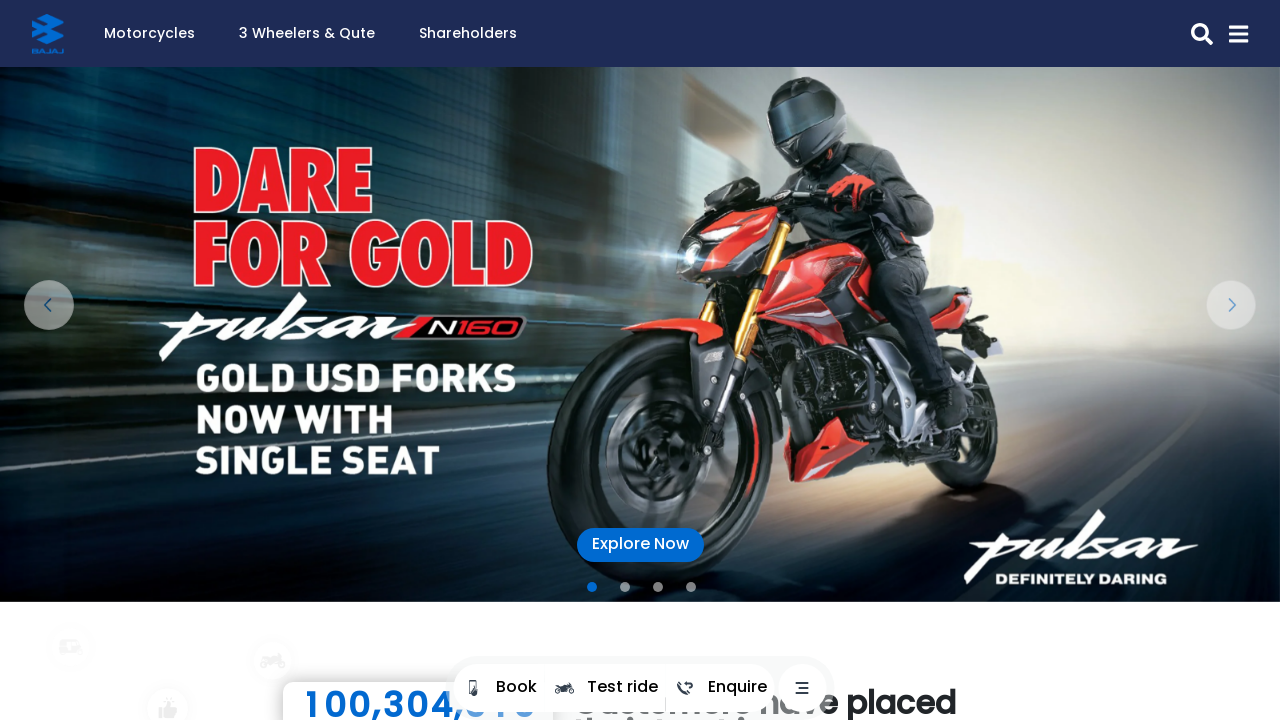

Waited for page to reach domcontentloaded state
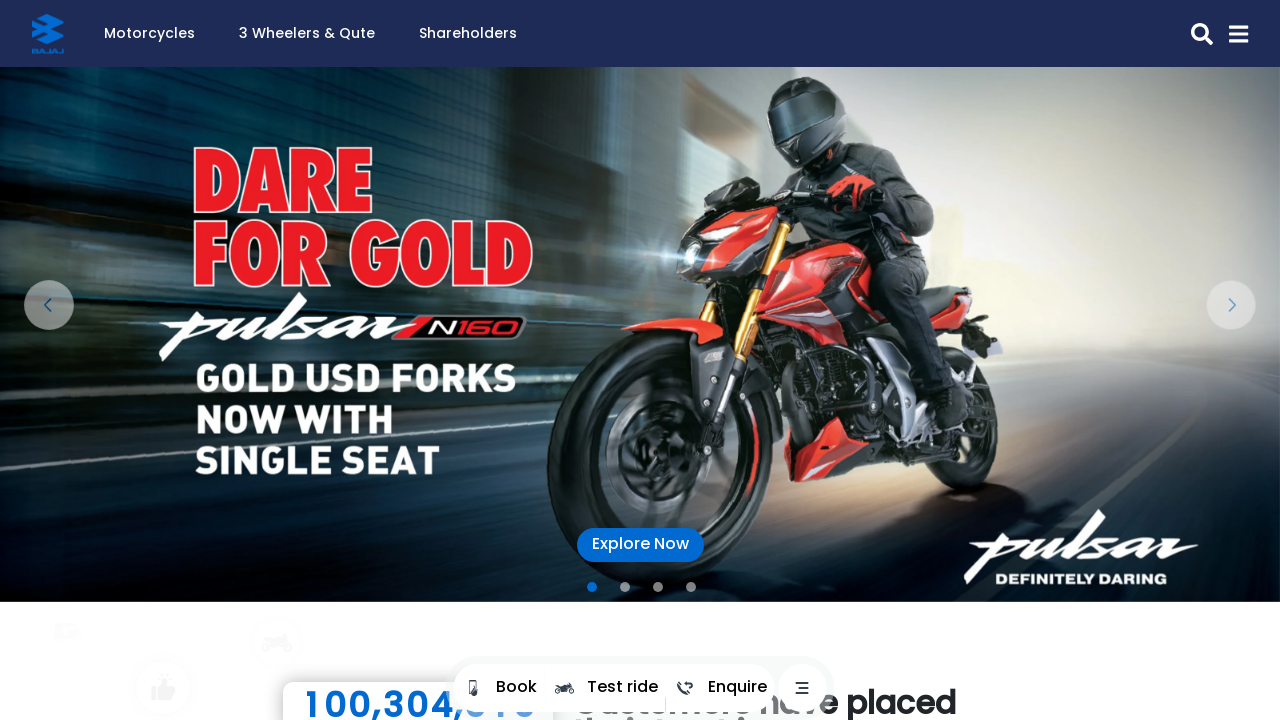

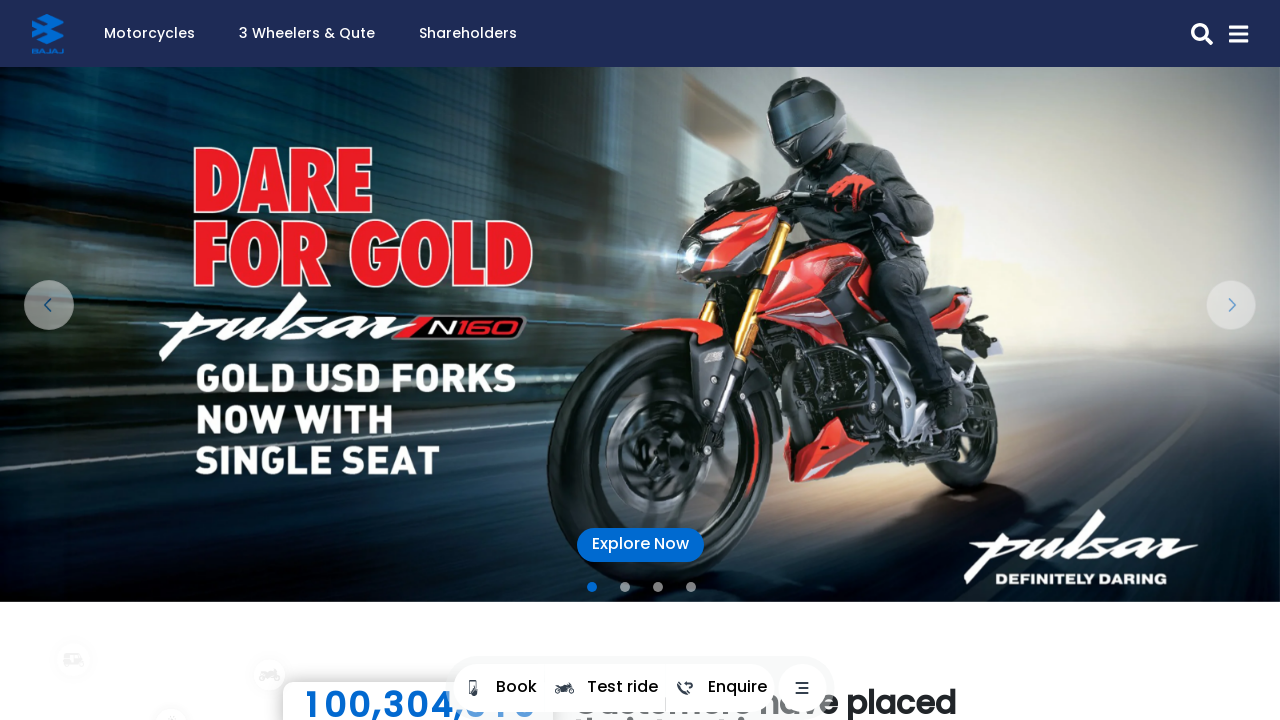